Tests checkbox functionality by verifying initial states and toggling two checkboxes to verify state changes

Starting URL: http://theinternet.przyklady.javastart.pl/checkboxes

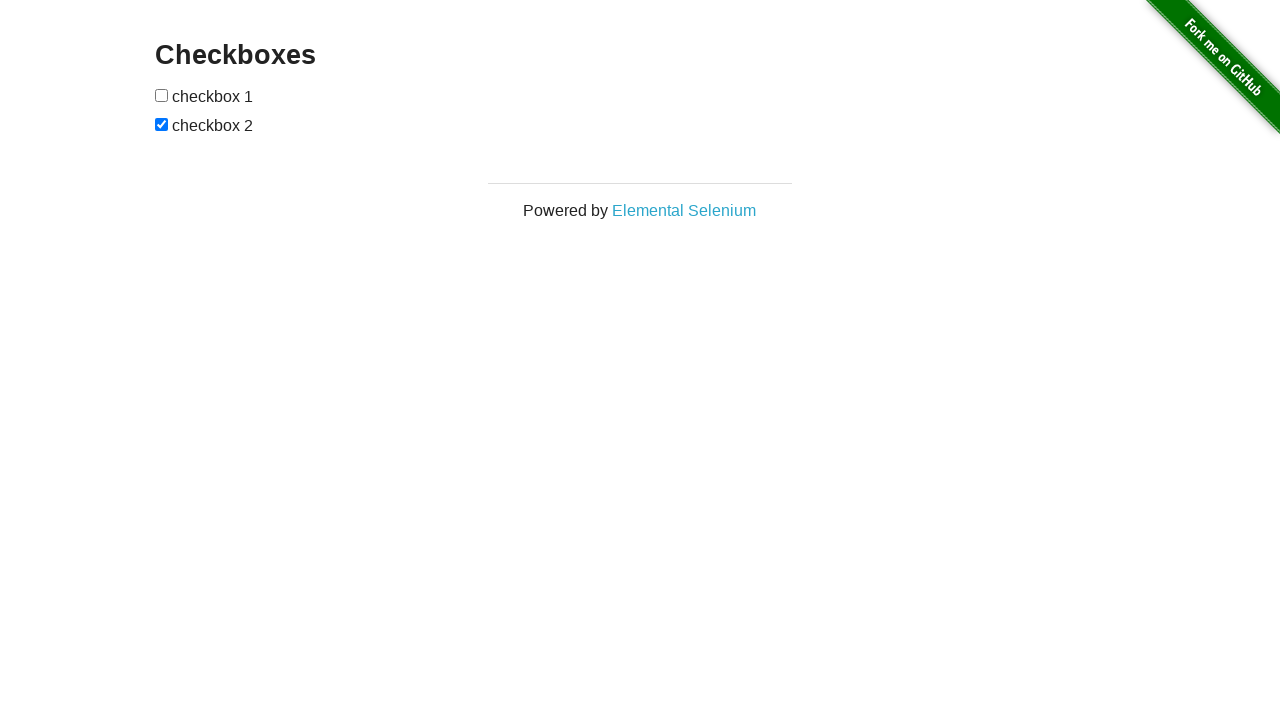

Located first checkbox element
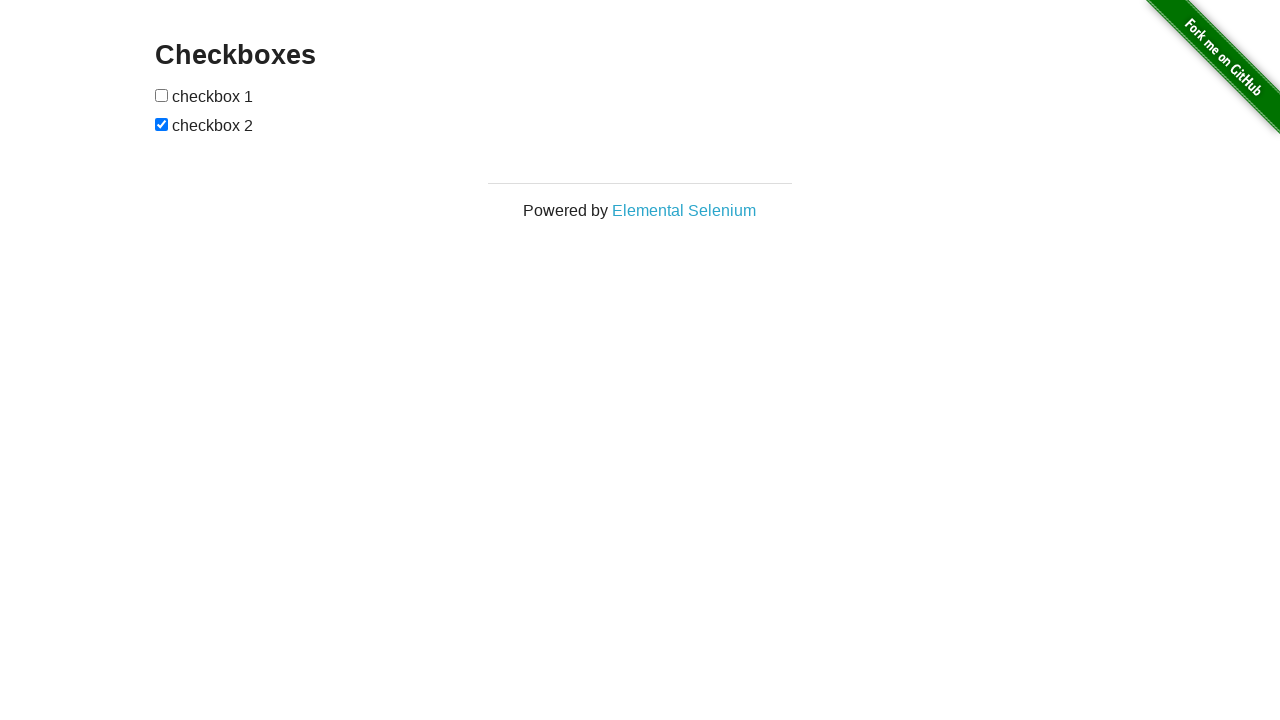

Located second checkbox element
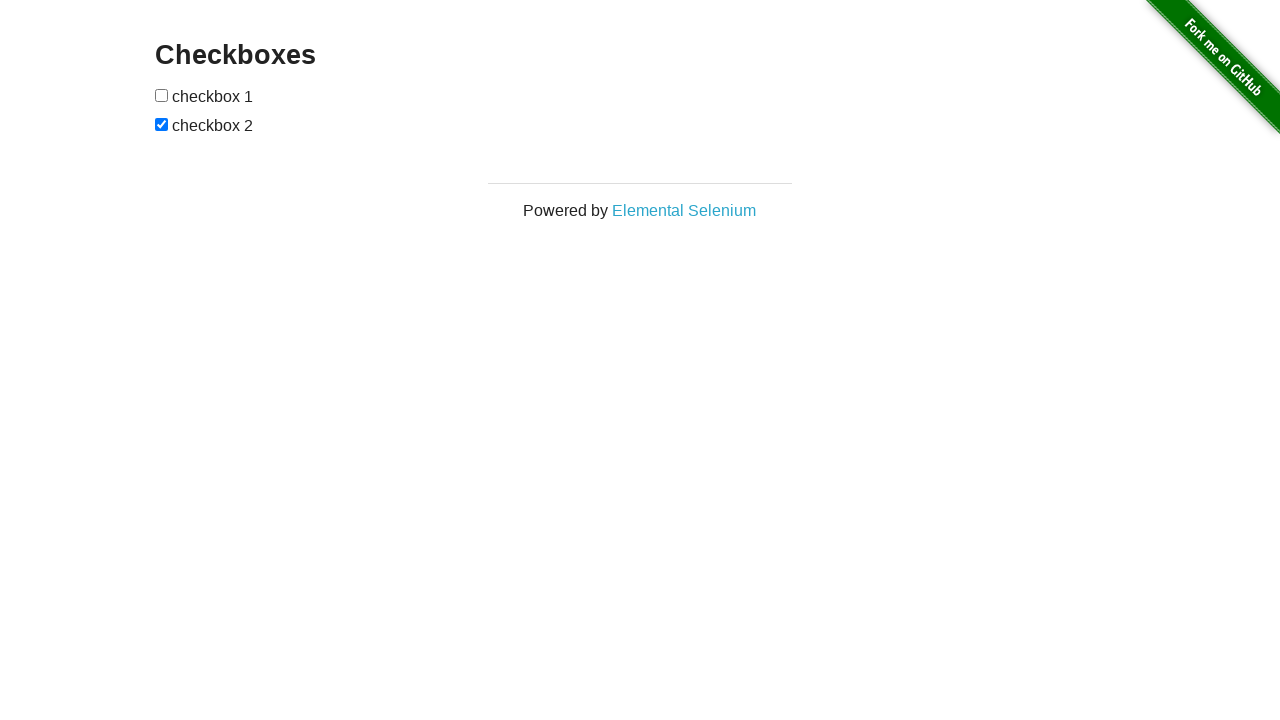

Verified checkbox 1 is initially unchecked
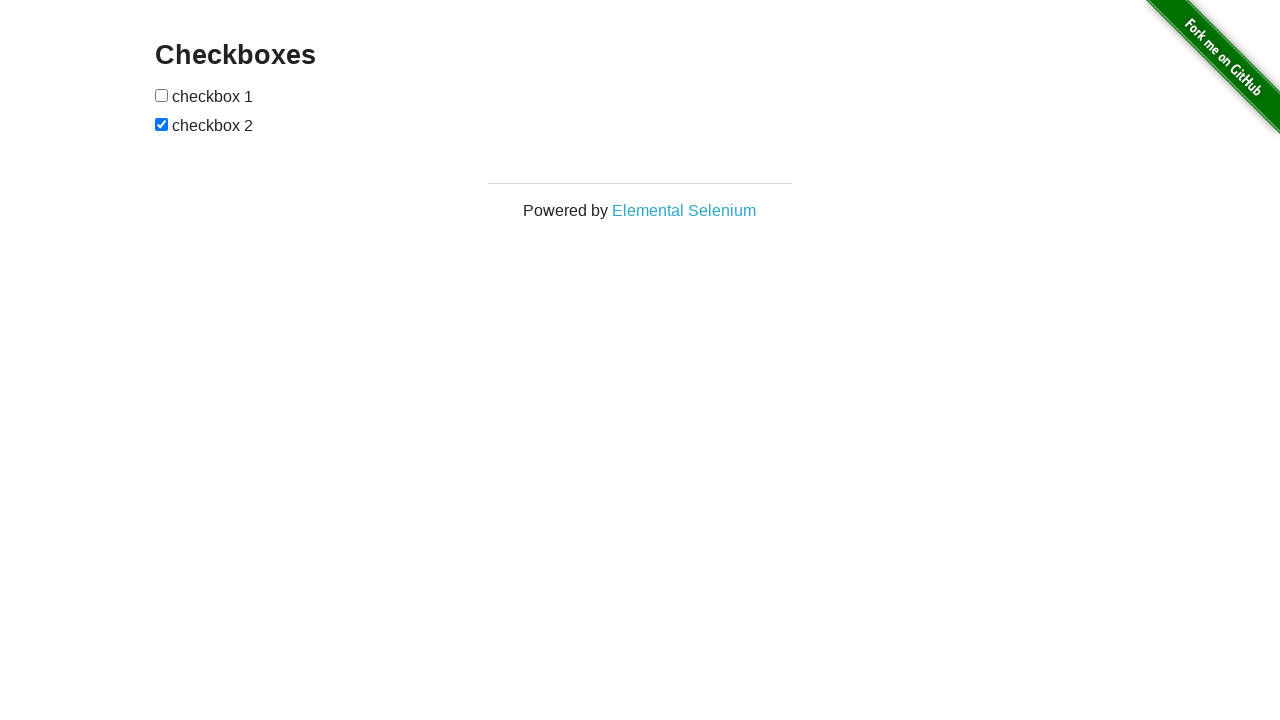

Verified checkbox 2 is initially checked
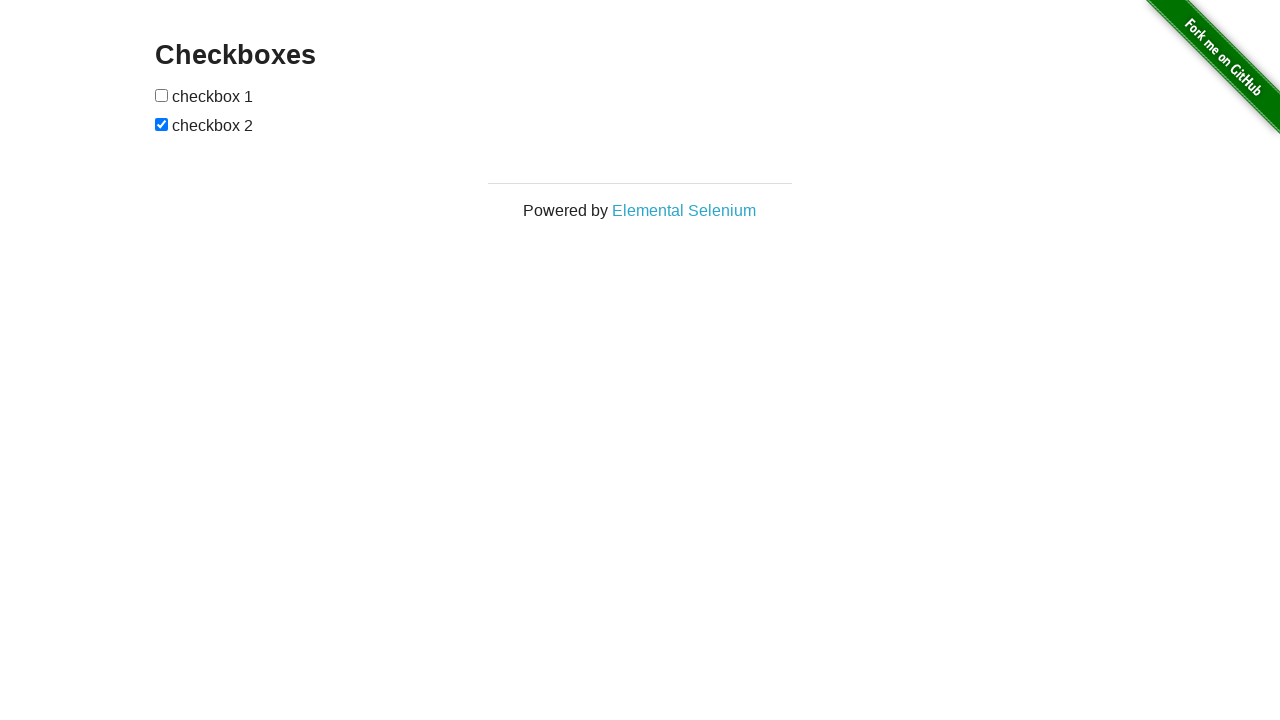

Clicked checkbox 1 to toggle it at (162, 95) on xpath=//form[@id='checkboxes']//input[1]
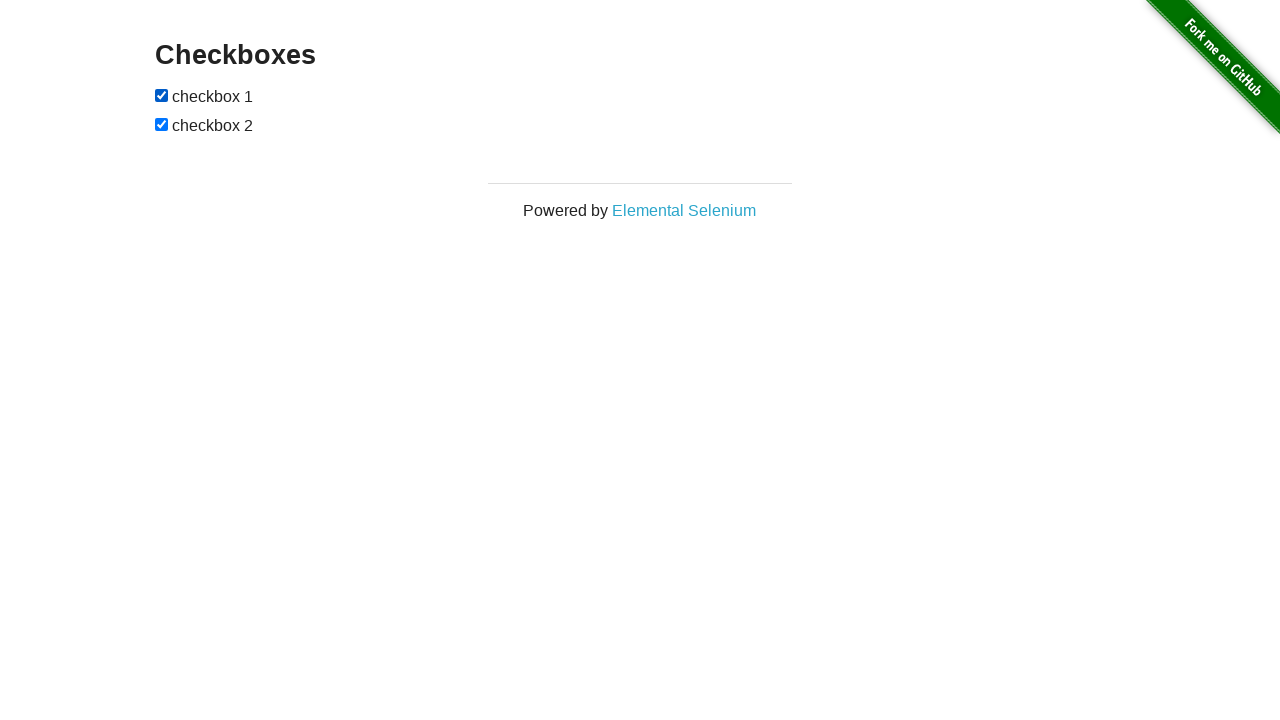

Clicked checkbox 2 to toggle it at (162, 124) on xpath=//form[@id='checkboxes']//input[2]
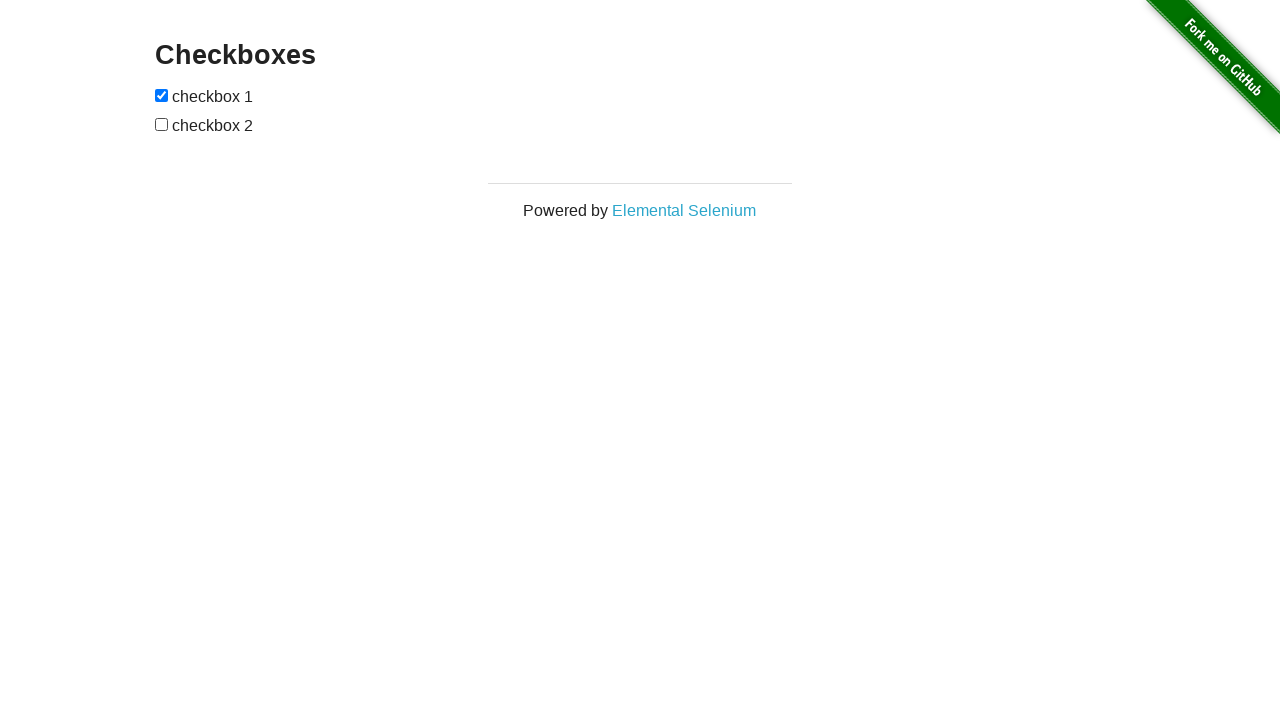

Verified checkbox 1 is now checked after toggle
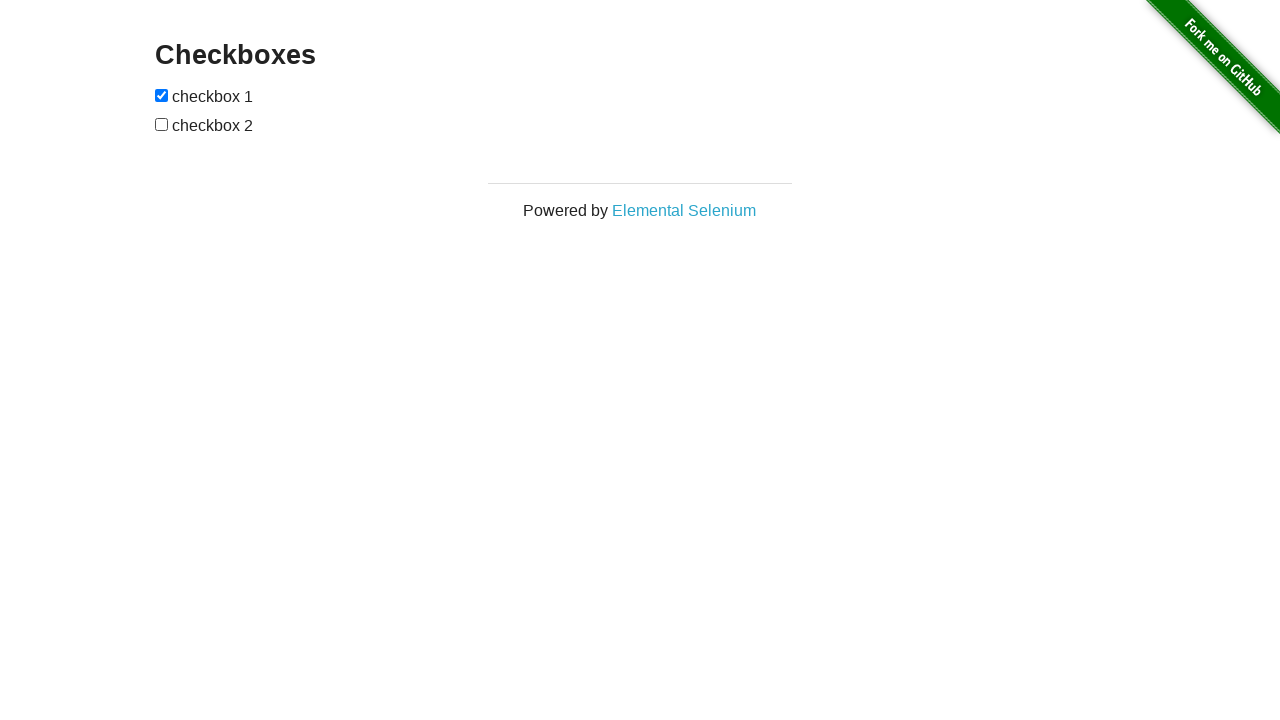

Verified checkbox 2 is now unchecked after toggle
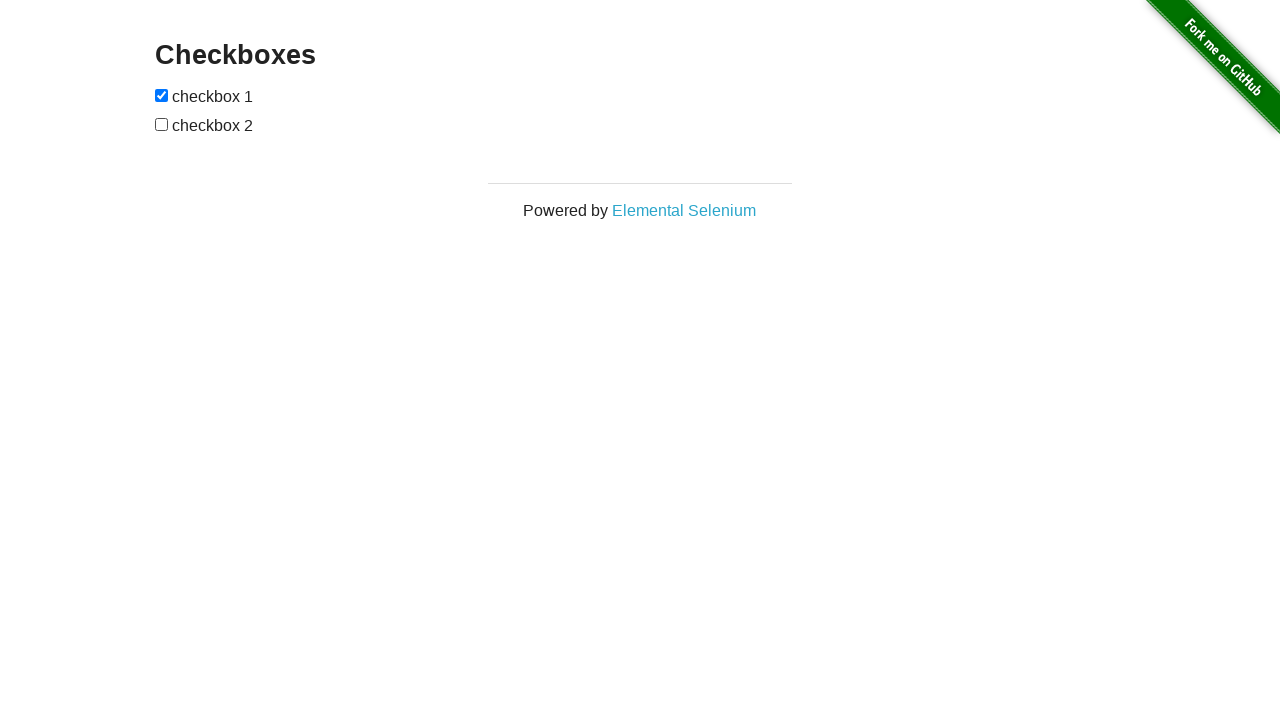

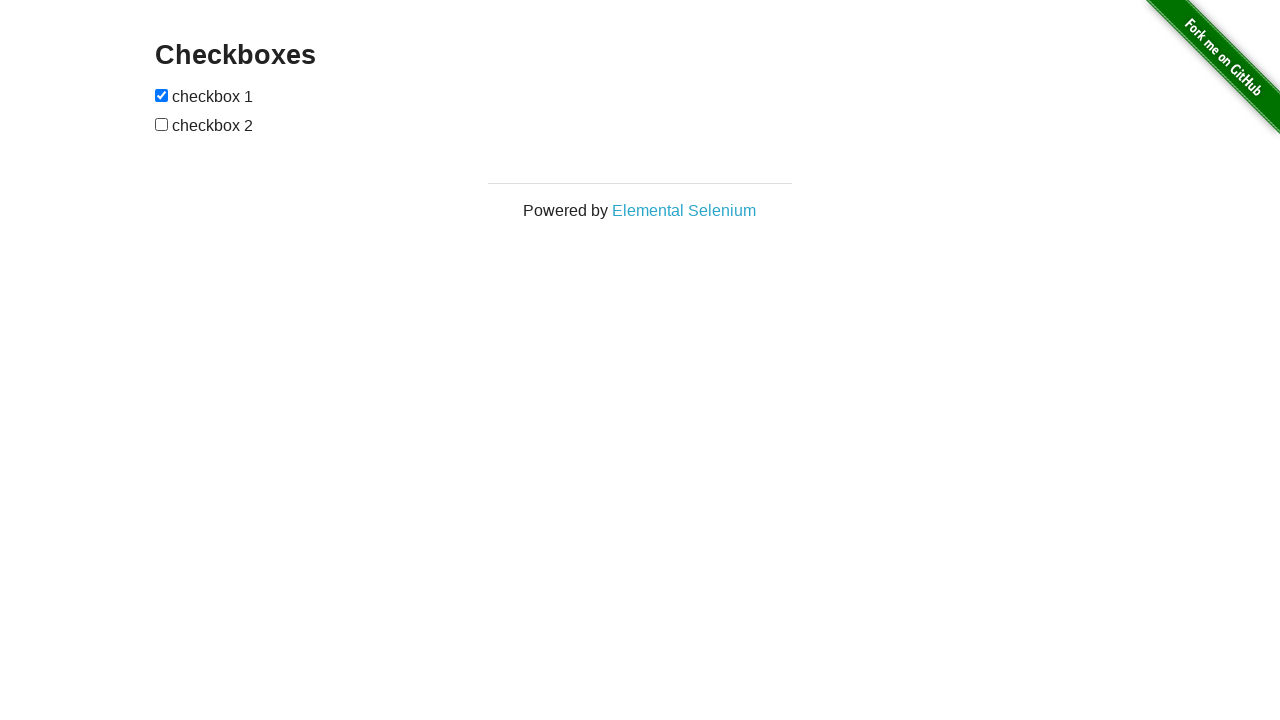